Tests handling a JavaScript prompt popup by clicking a button, entering text into the prompt dialog, and accepting it

Starting URL: https://www.w3schools.com/js/tryit.asp?filename=tryjs_prompt

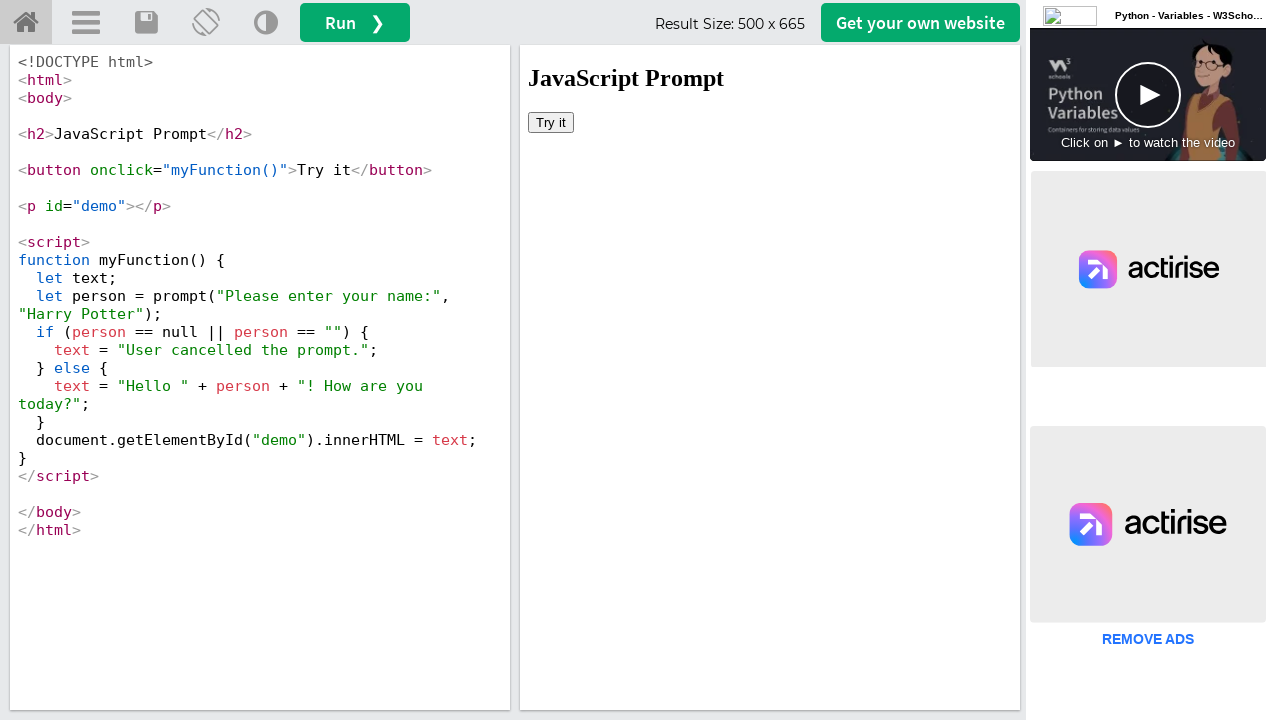

Located iframe with ID 'iframeResult' containing the demo
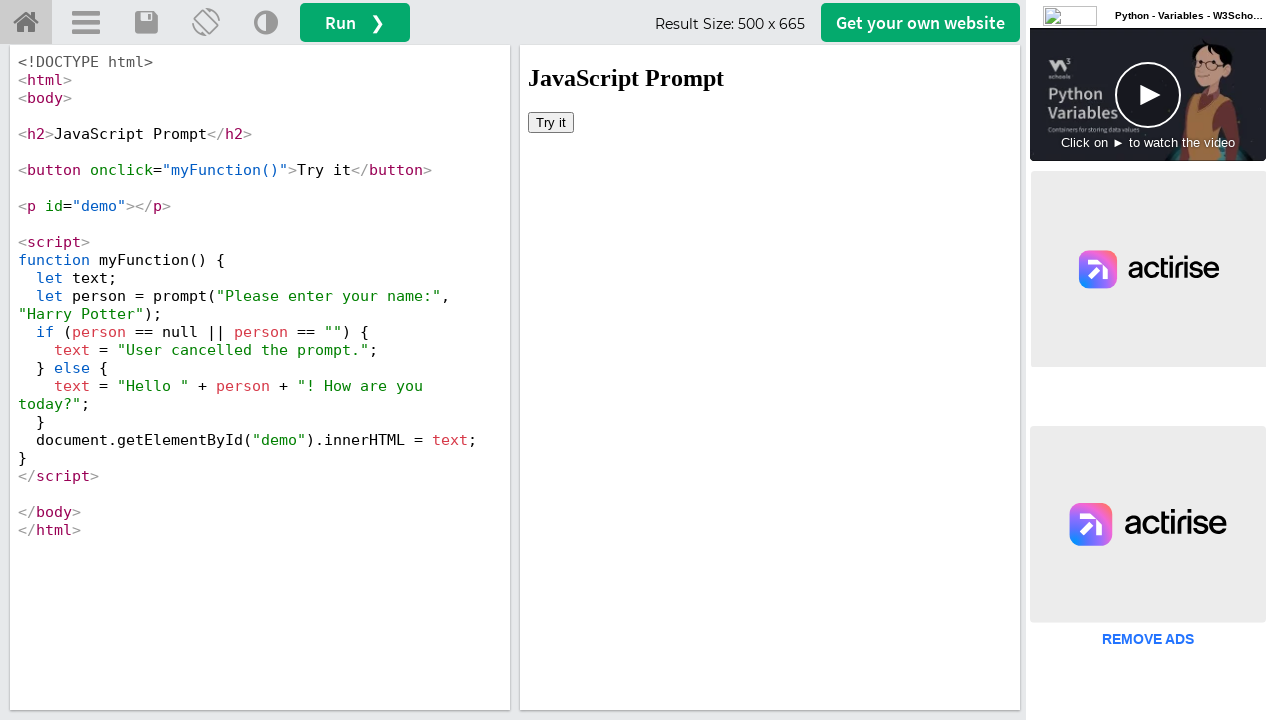

Clicked 'Try it' button to trigger the prompt popup at (551, 122) on #iframeResult >> internal:control=enter-frame >> xpath=//button[text()='Try it']
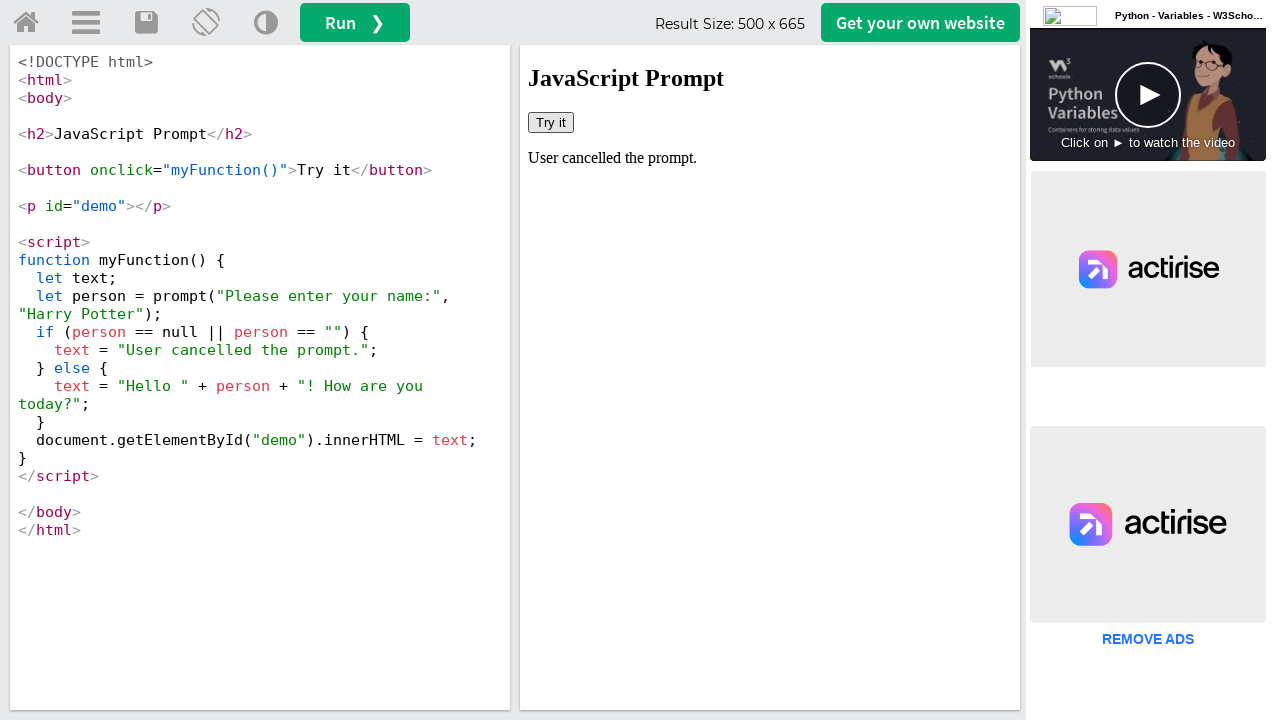

Set up dialog handler to accept prompts with text 'selenium'
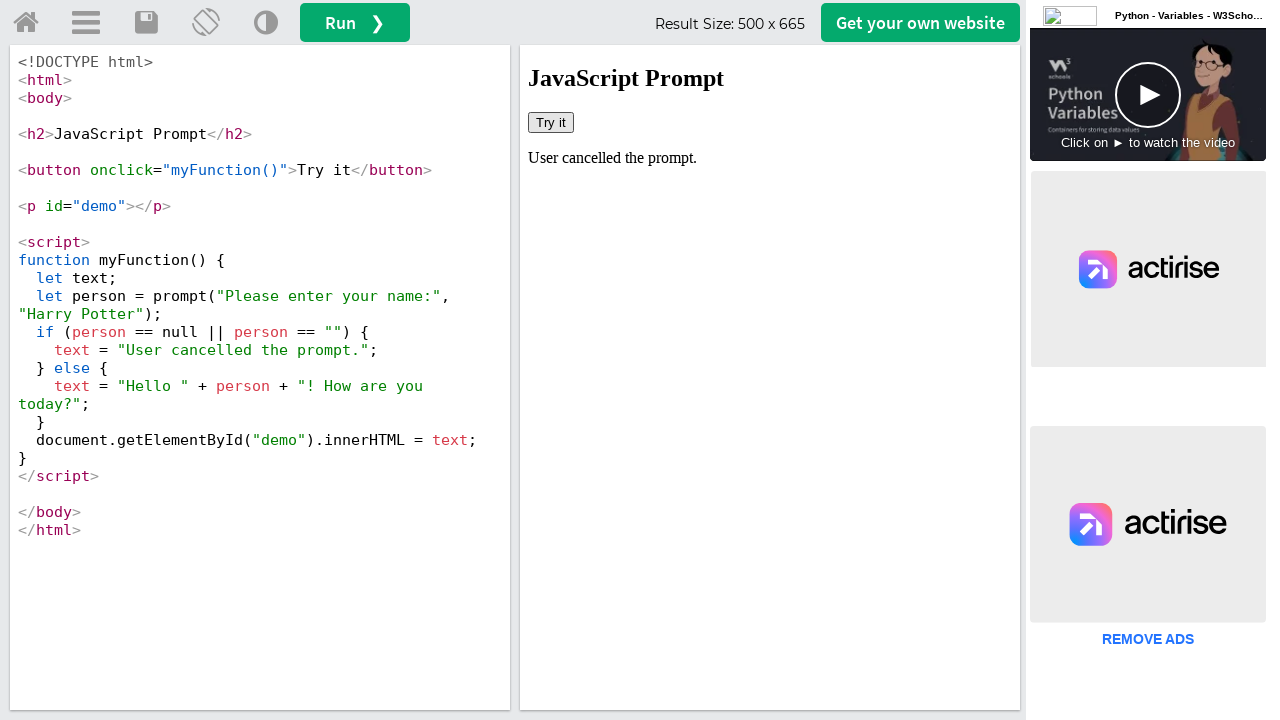

Clicked 'Try it' button again to trigger the prompt dialog with handler active at (551, 122) on #iframeResult >> internal:control=enter-frame >> xpath=//button[text()='Try it']
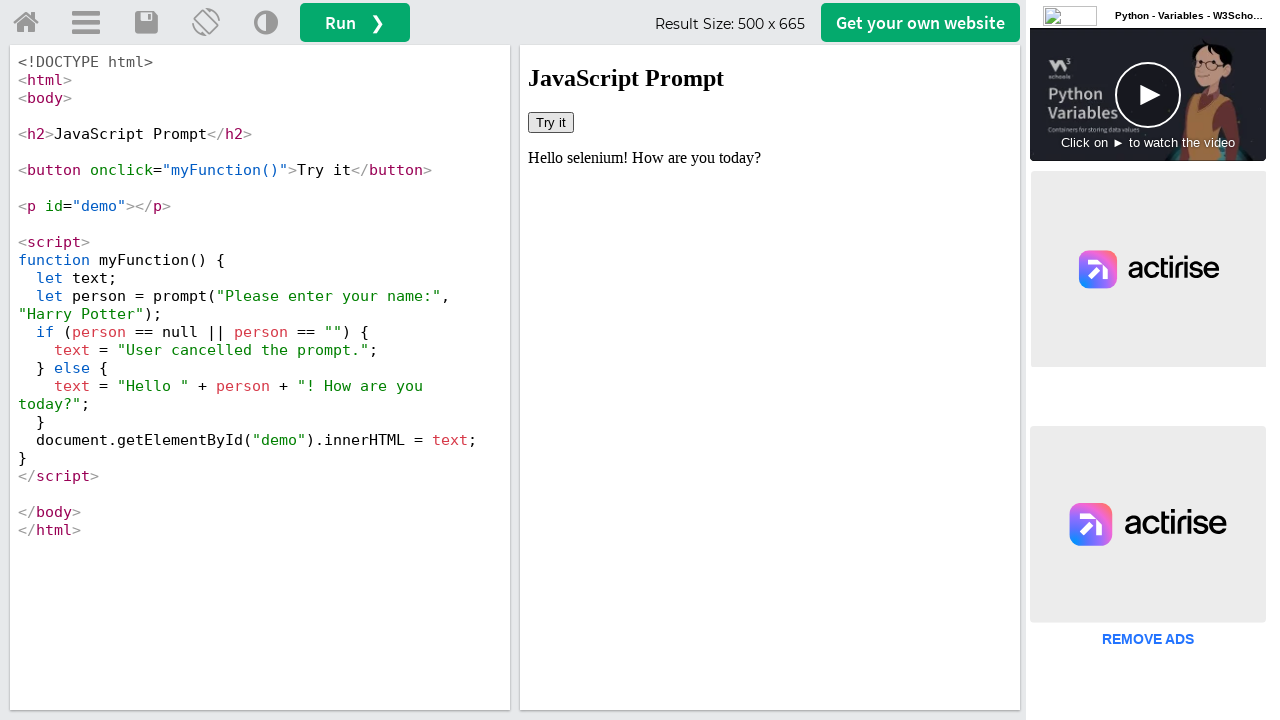

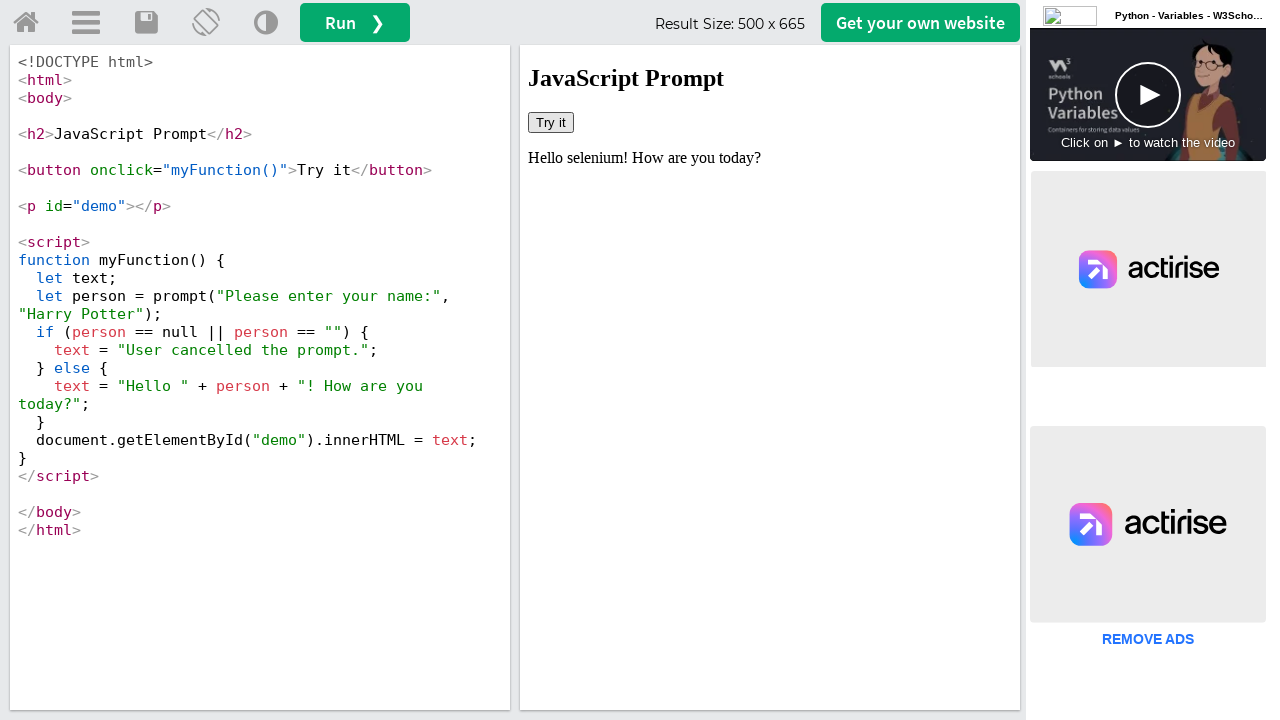